Tests browser window handling by clicking a button to open a new window, switching to the child window, and verifying the heading text is present.

Starting URL: https://demoqa.com/browser-windows

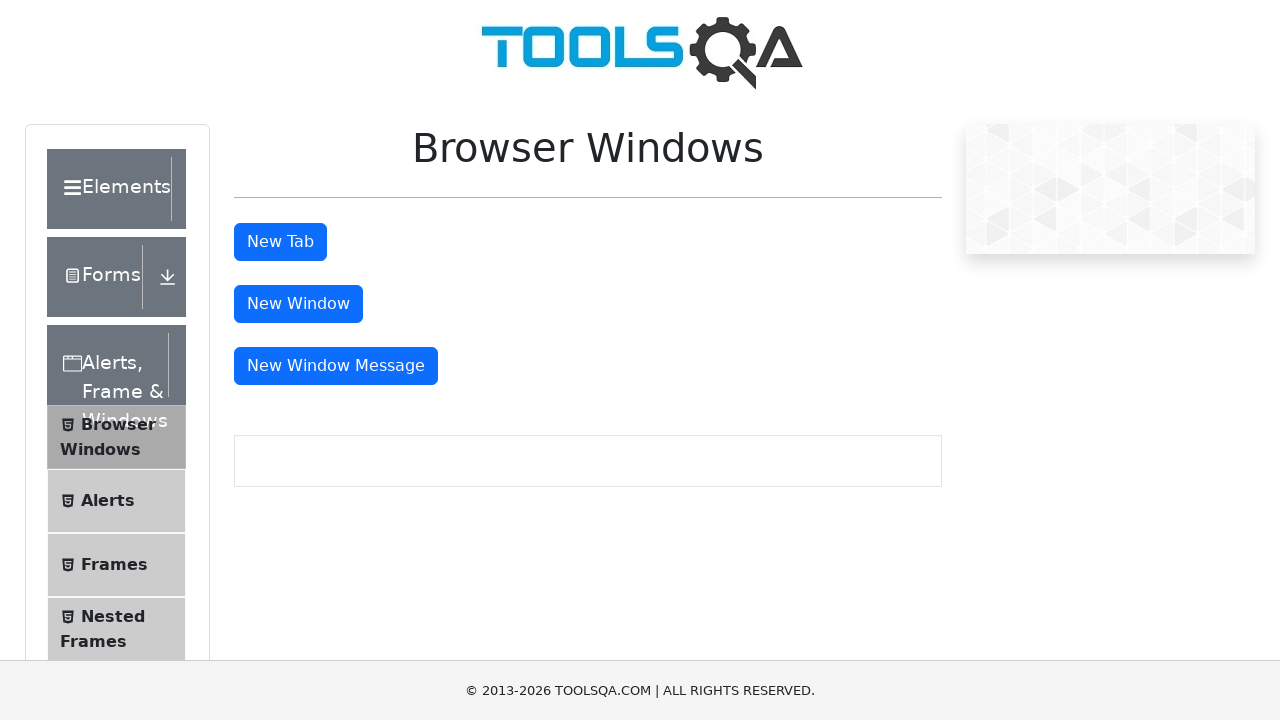

Waited for 'New Window' button to be visible
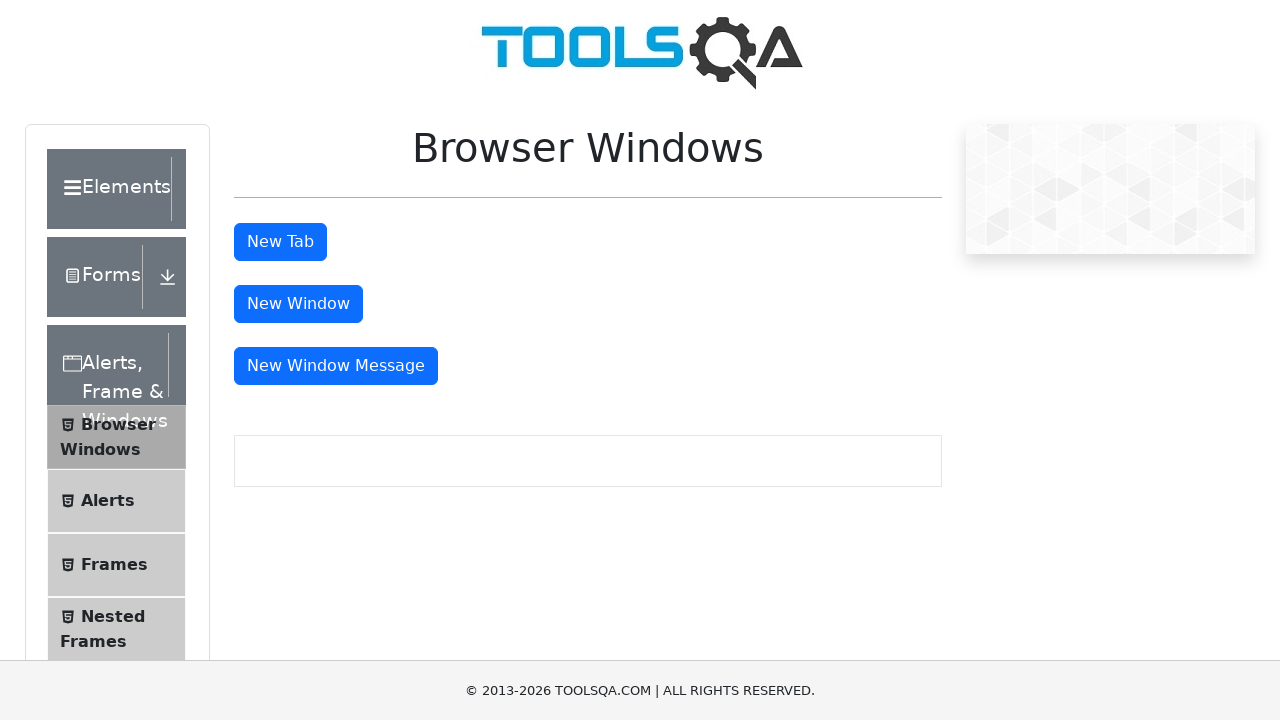

Clicked 'New Window' button to open a new window at (298, 304) on #windowButton
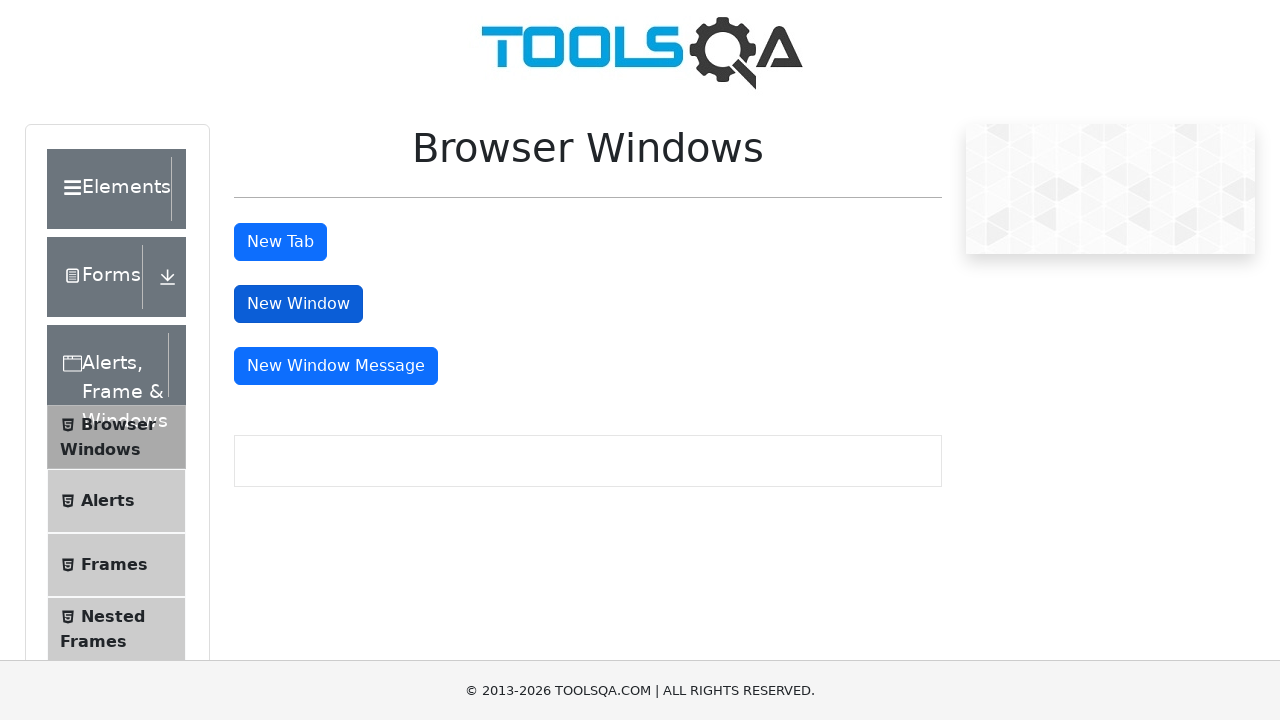

Captured new child window page object
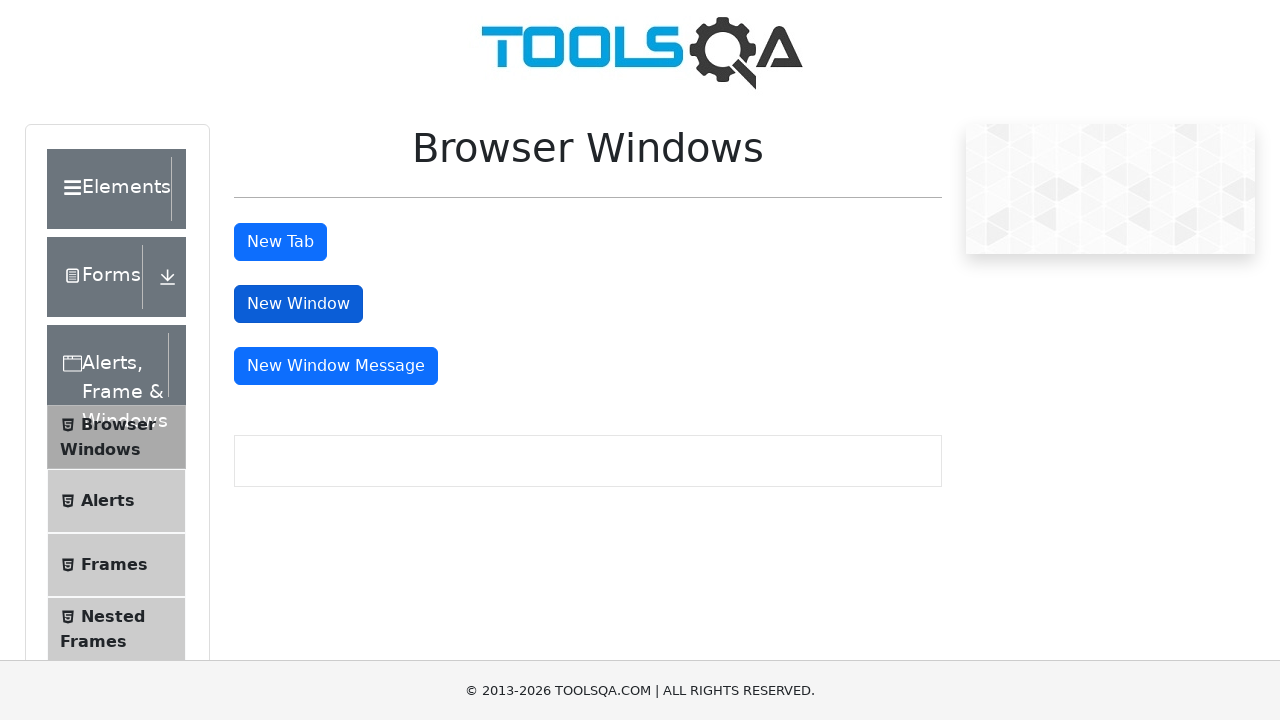

Waited for new window page to fully load
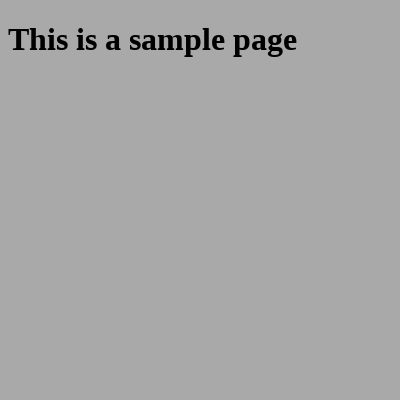

Waited for heading element to be visible in new window
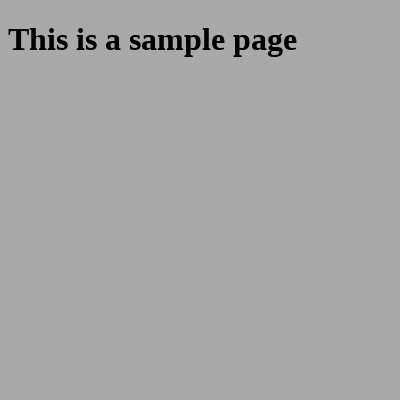

Retrieved heading text from new window: 'This is a sample page'
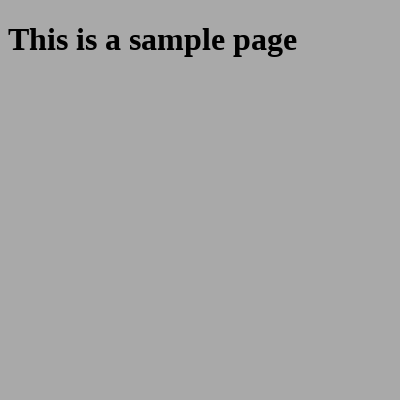

Closed the child window
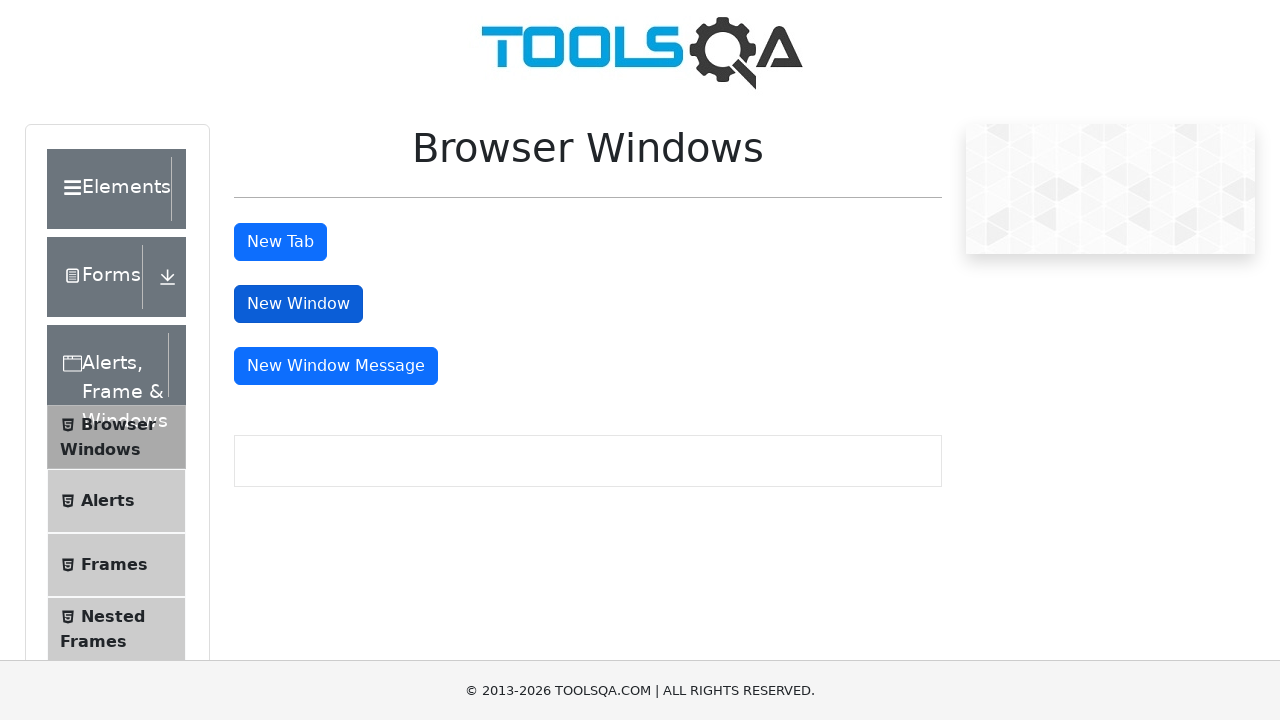

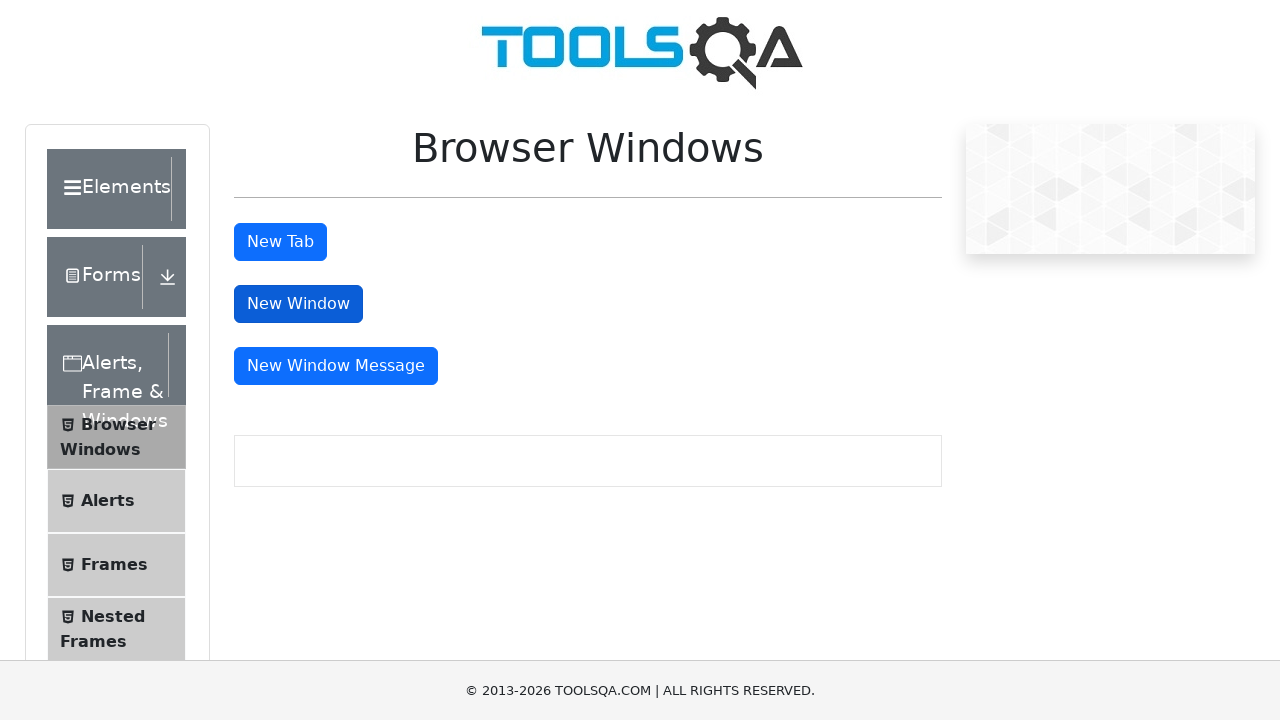